Tests that payment system logos (Visa, MasterCard, Verified By Visa, MasterCard Secure Code, and Белкарт) are displayed on the MTS Belarus homepage.

Starting URL: https://www.mts.by

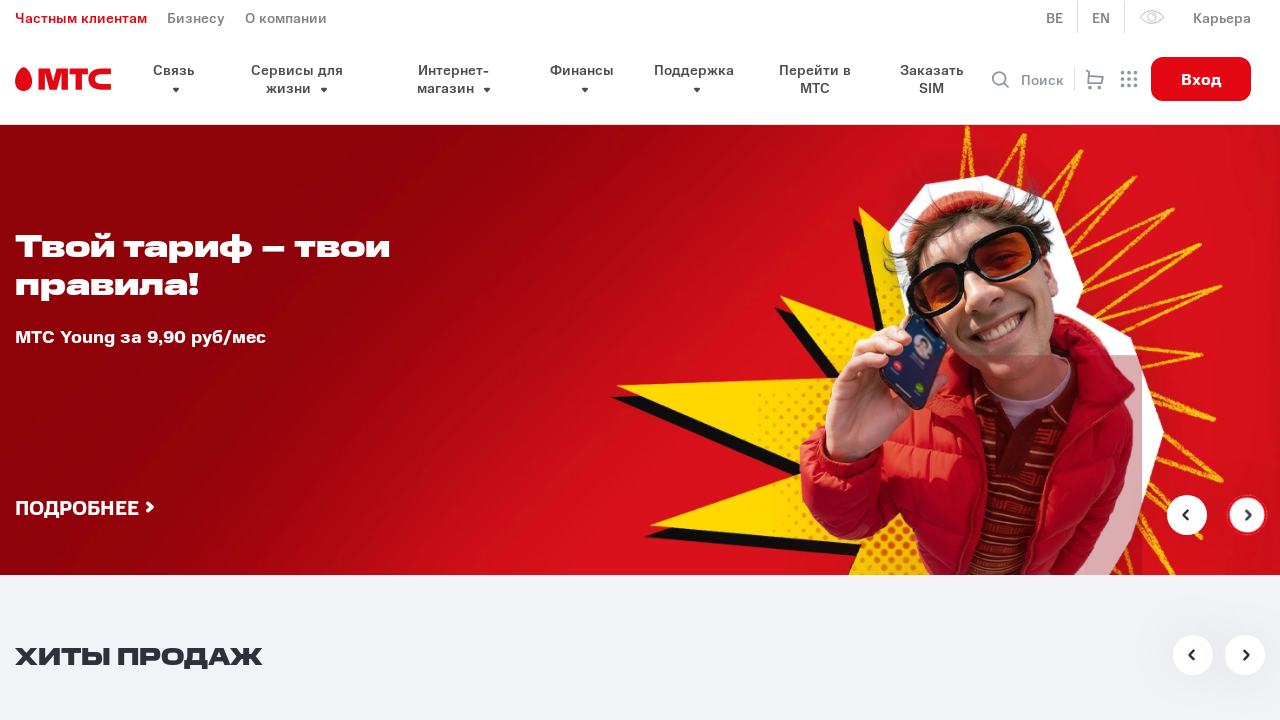

Navigated to MTS Belarus homepage
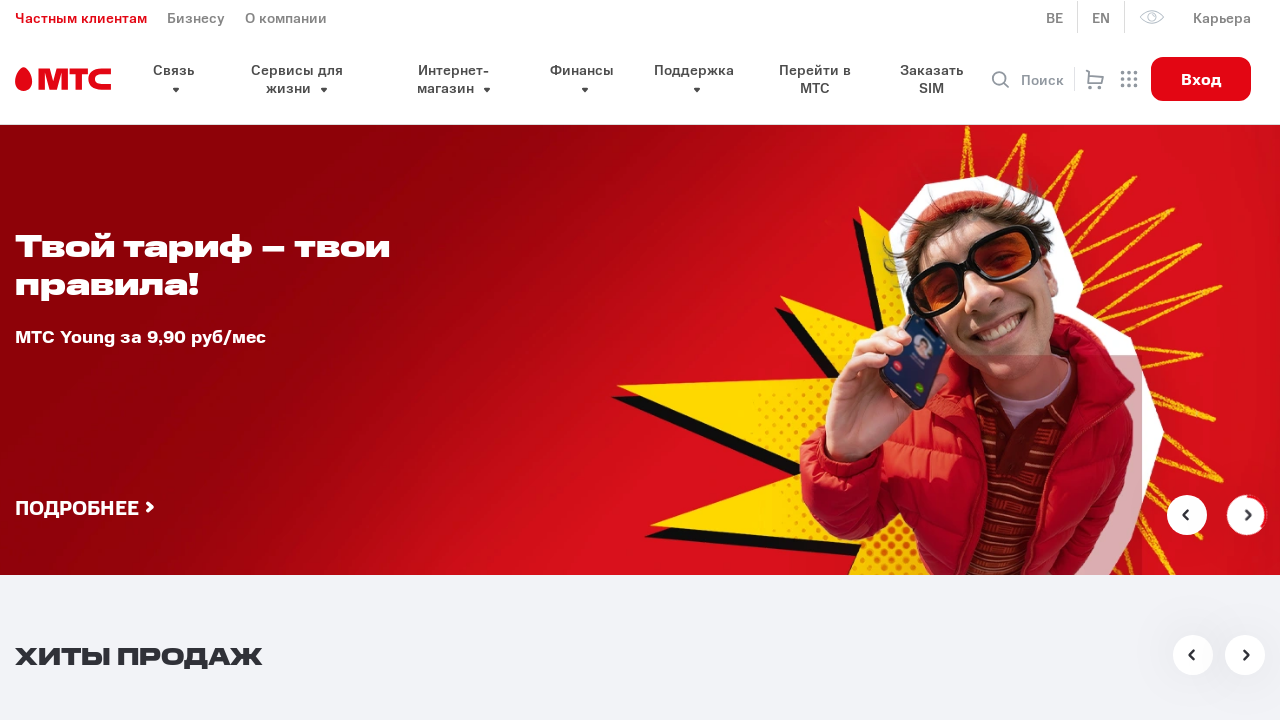

Verified payment system logo is present: img[alt='Visa']
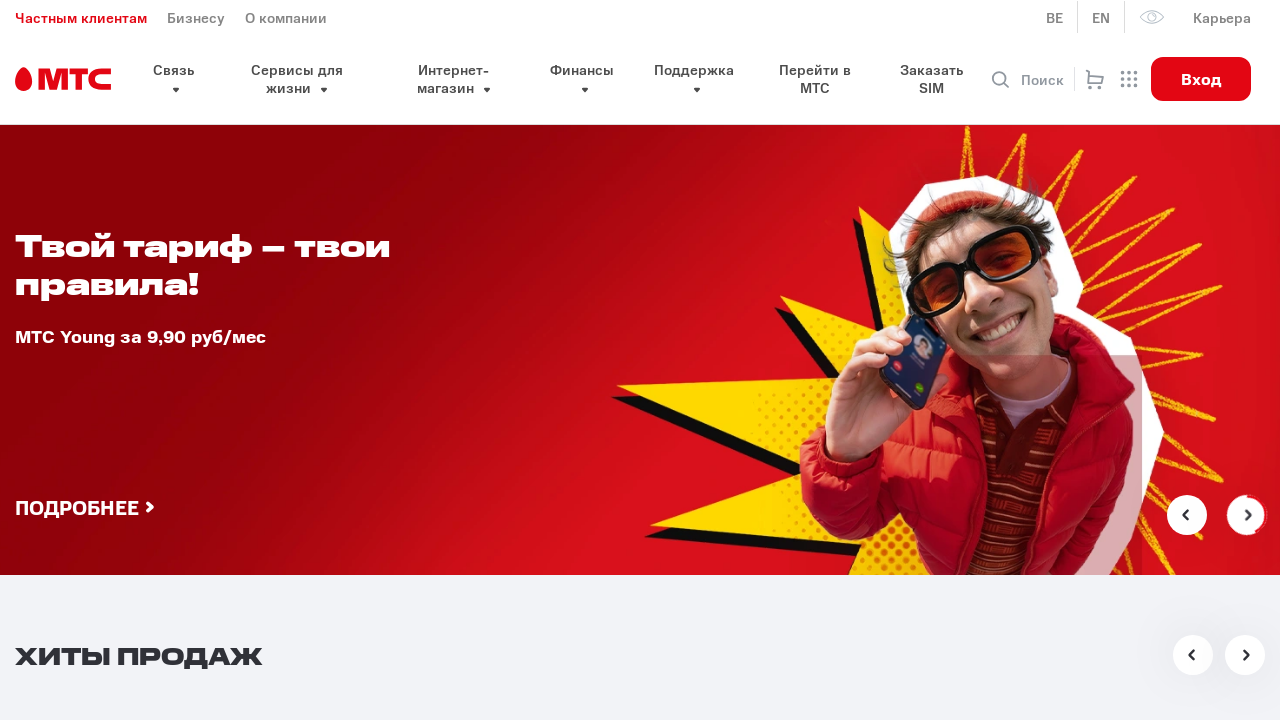

Verified payment system logo is present: img[alt='MasterCard']
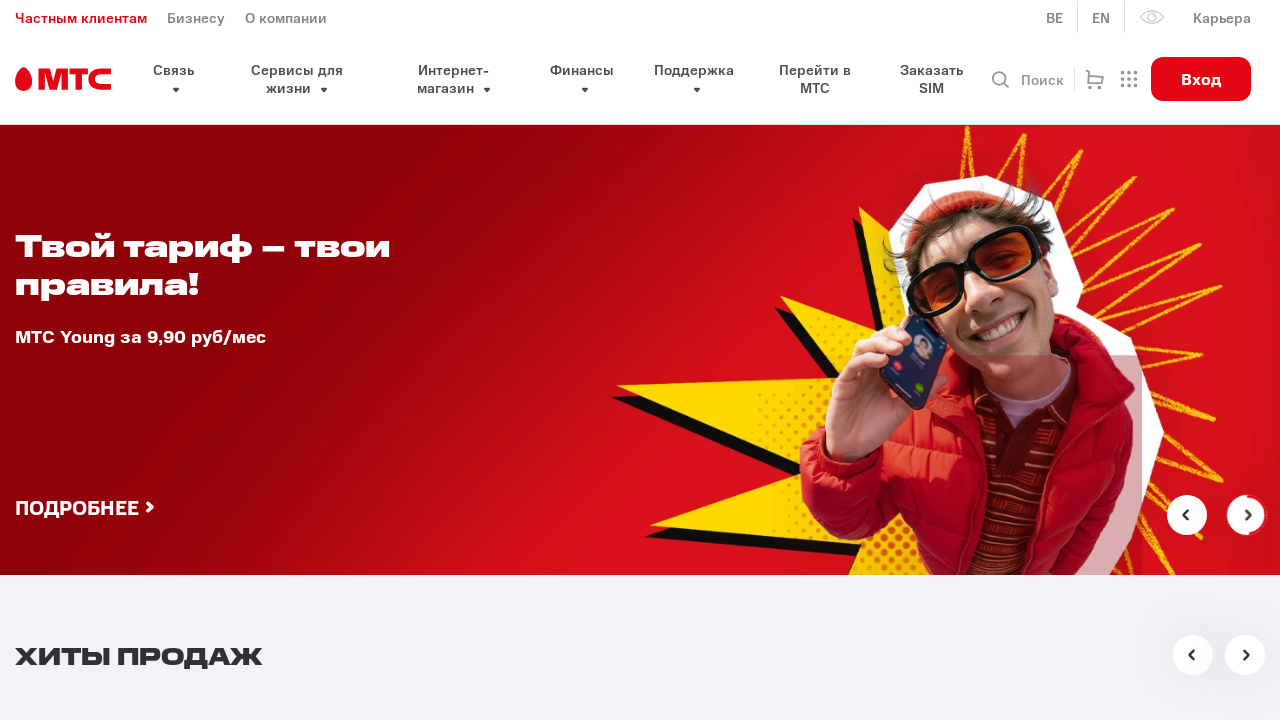

Verified payment system logo is present: img[alt='Verified By Visa']
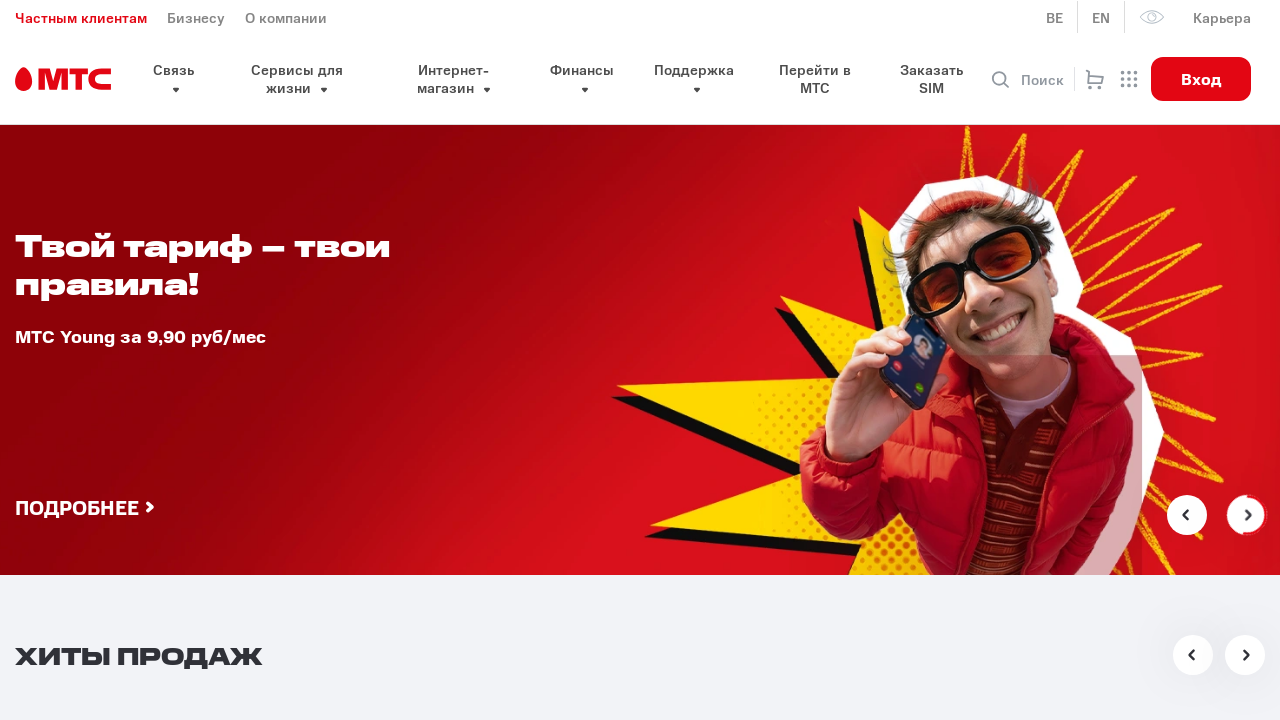

Verified payment system logo is present: img[alt='MasterCard Secure Code']
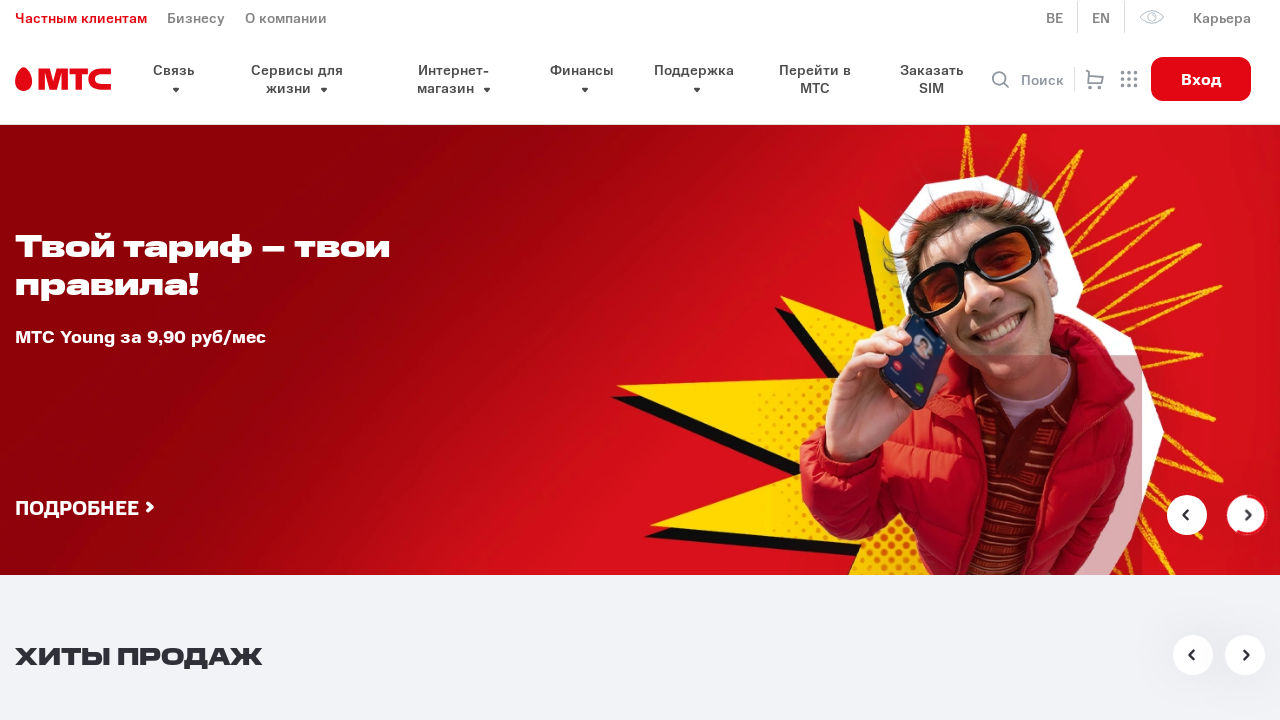

Verified payment system logo is present: img[alt='Белкарт']
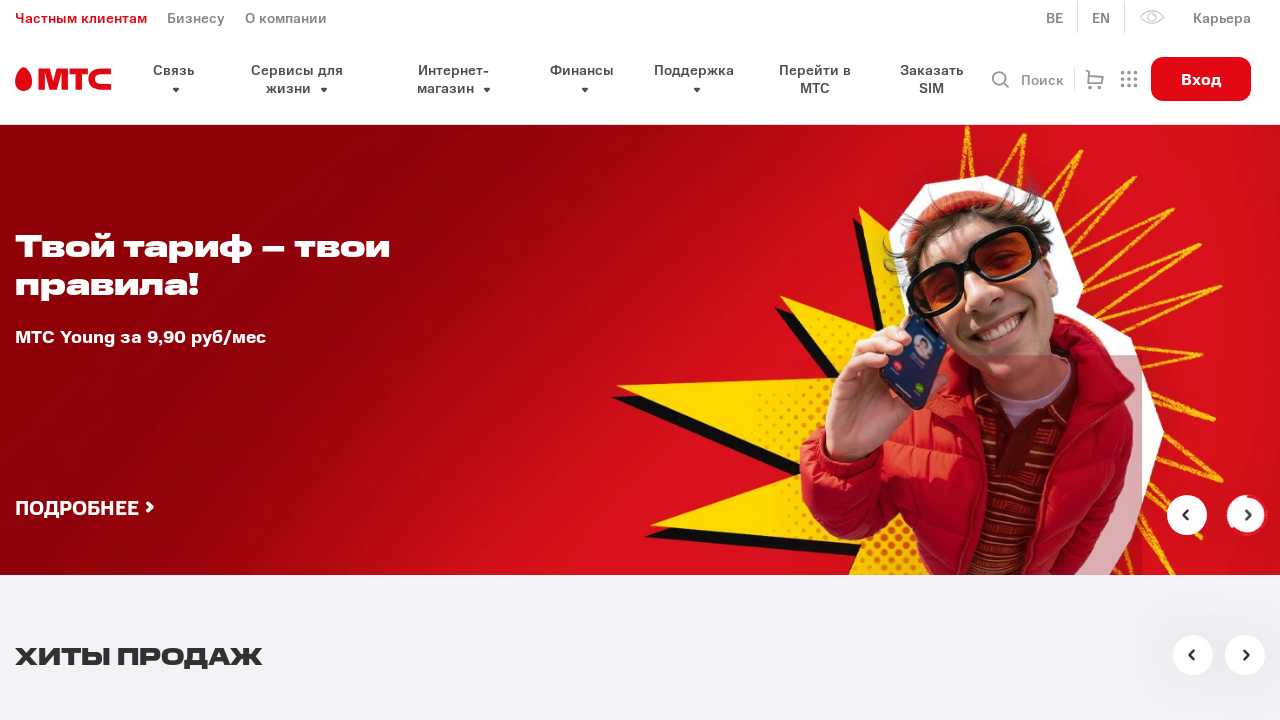

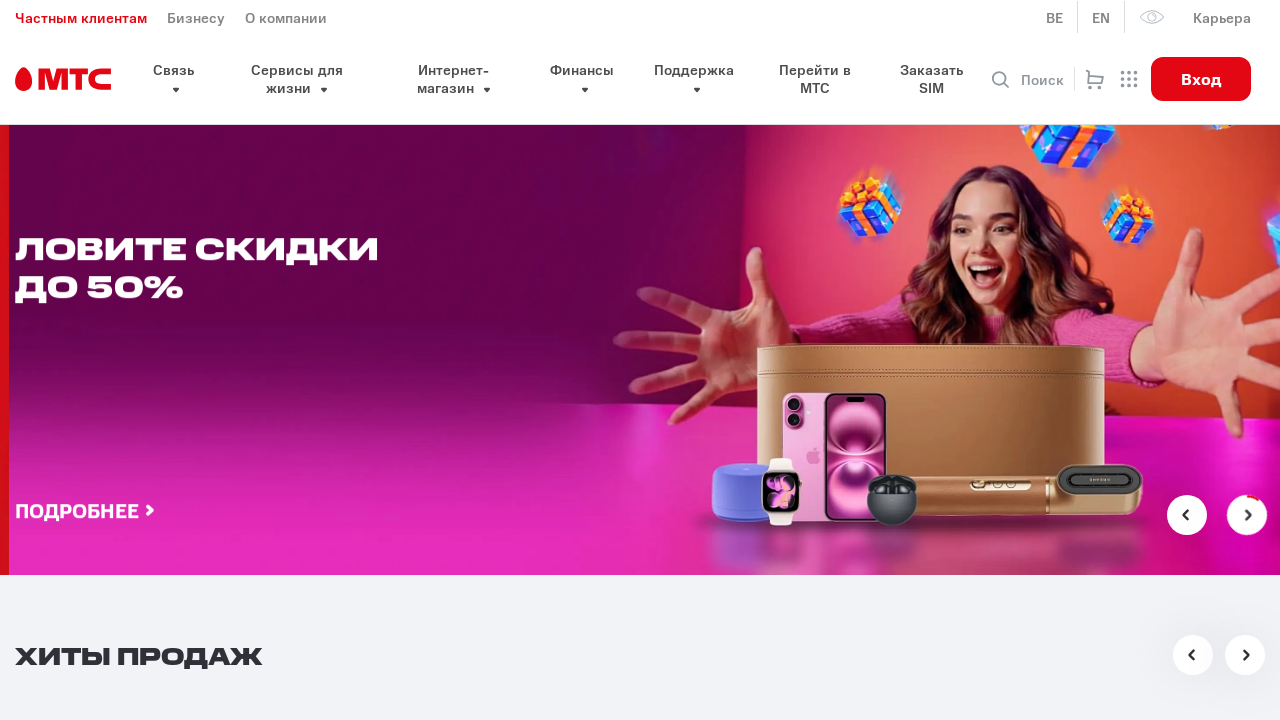